Tests the Virginia historical elections search functionality by selecting a year from dropdown filters, clicking search, and navigating through paginated results of election records.

Starting URL: http://historical.elections.virginia.gov

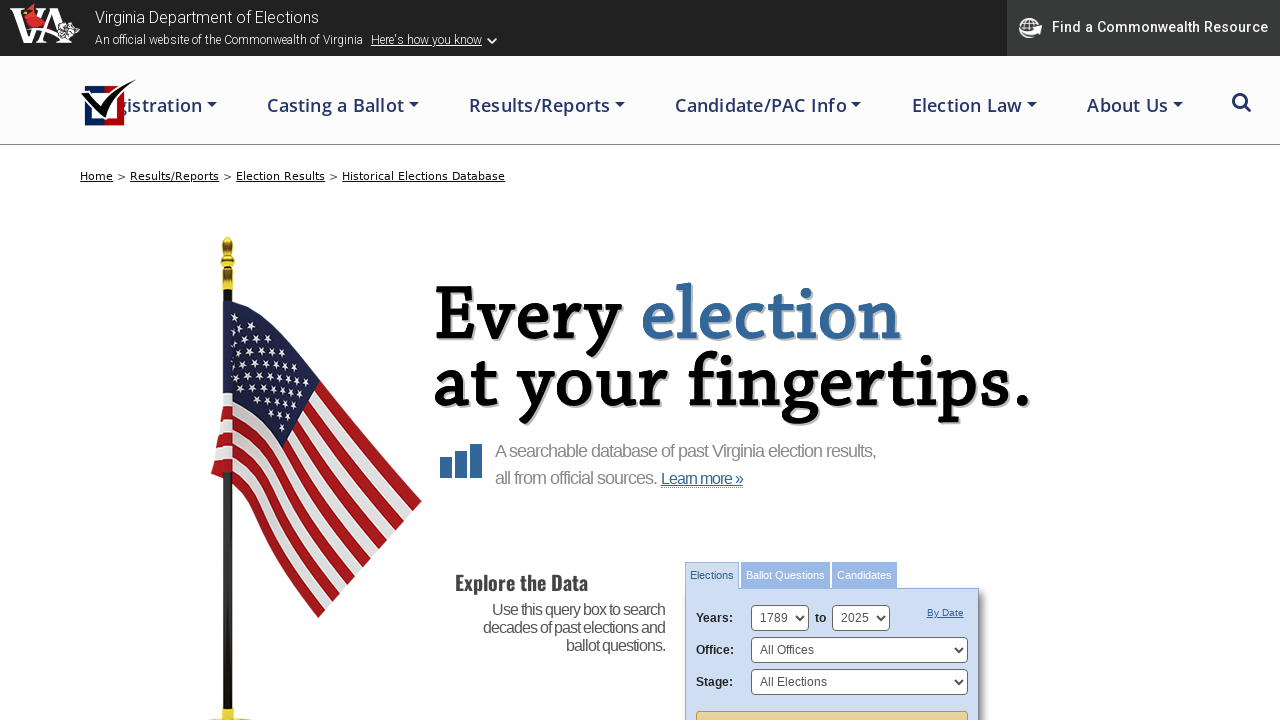

Selected year 2016 in the 'Year From' dropdown on #SearchYearFrom
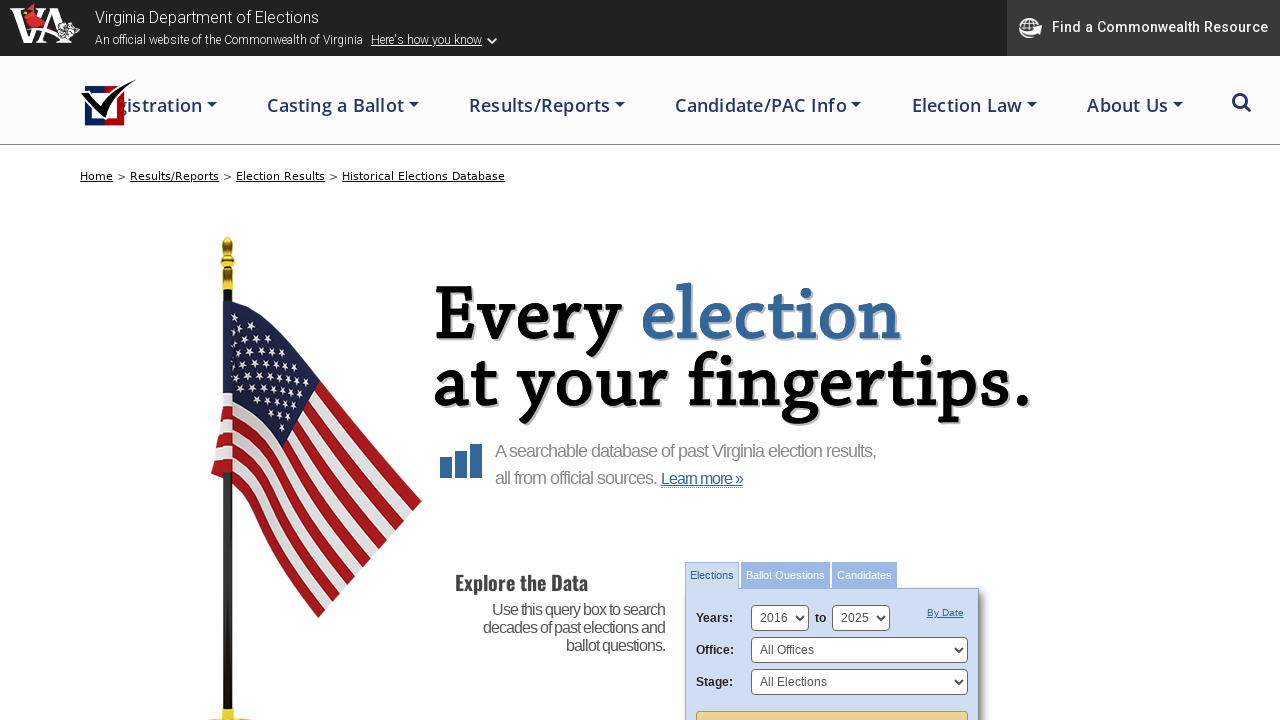

Selected year 2016 in the 'Year To' dropdown on #SearchYearTo
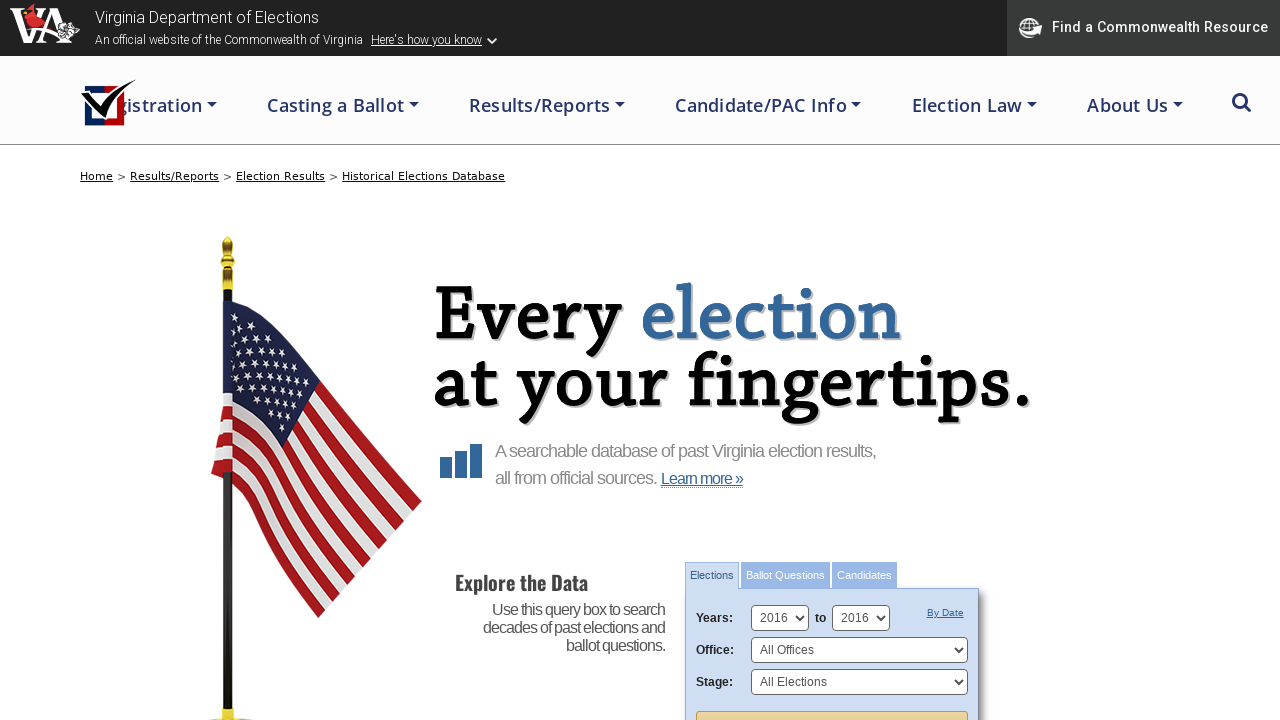

Clicked the search button to query Virginia historical elections at (832, 700) on #search_form_elections > div > #SearchIndexForm > div > input.splashy.tan
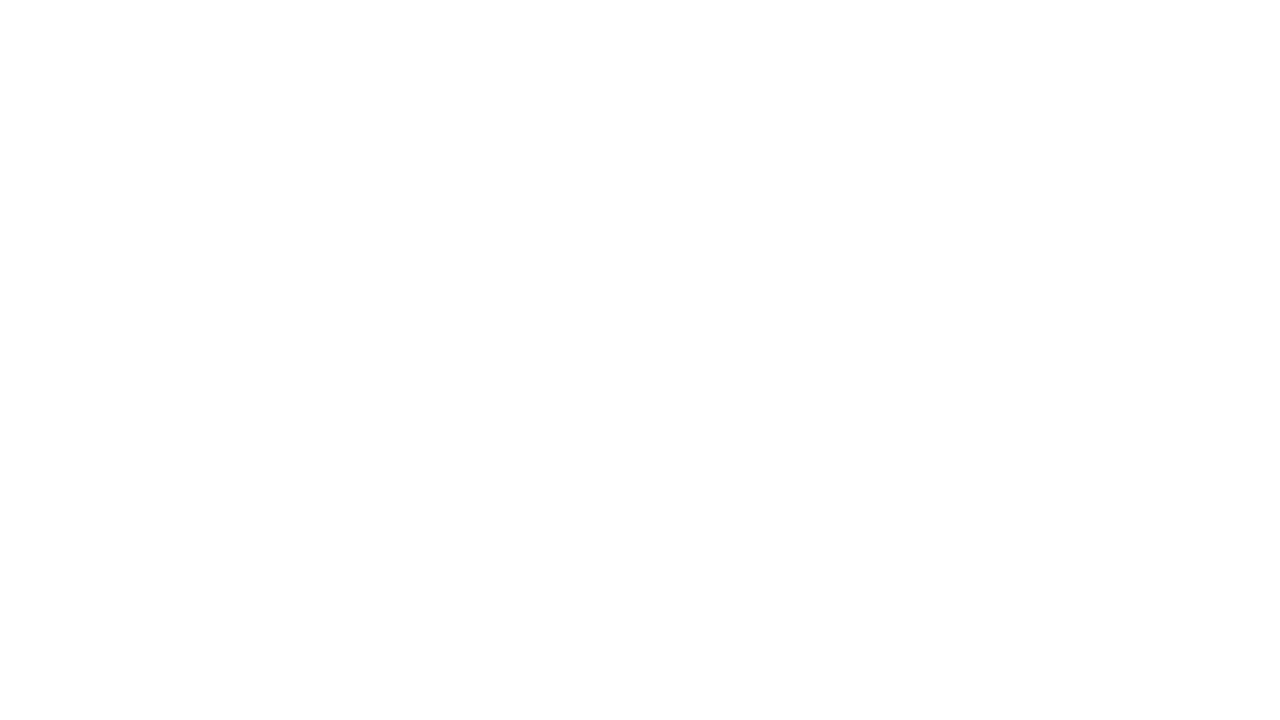

Search results table loaded
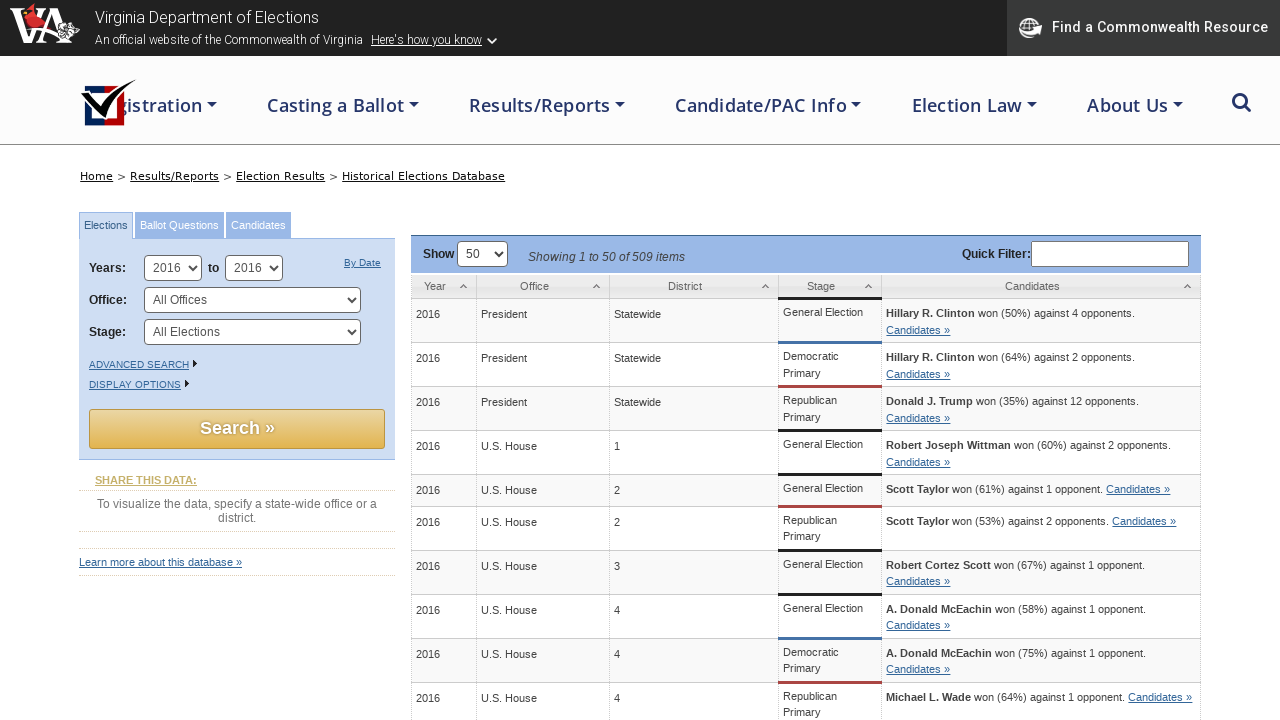

Election item rows appeared in search results
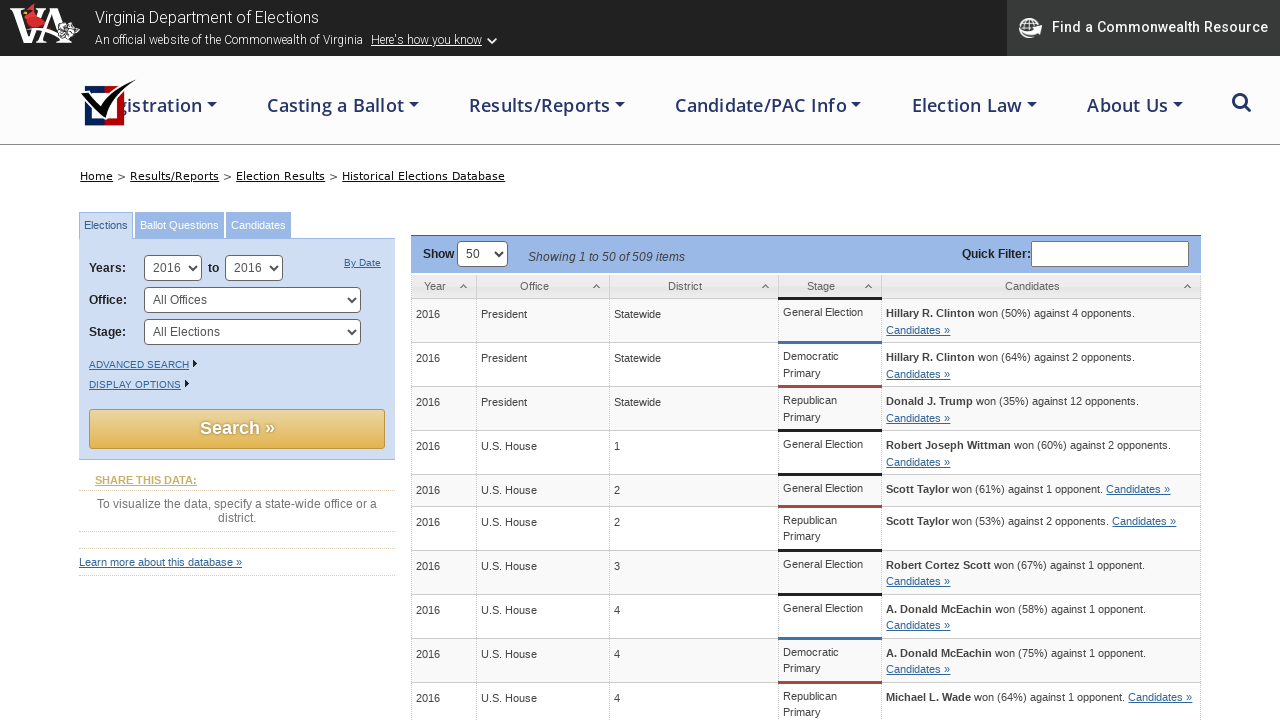

Clicked next page button to navigate to next set of election records at (878, 361) on #search_results_table_next
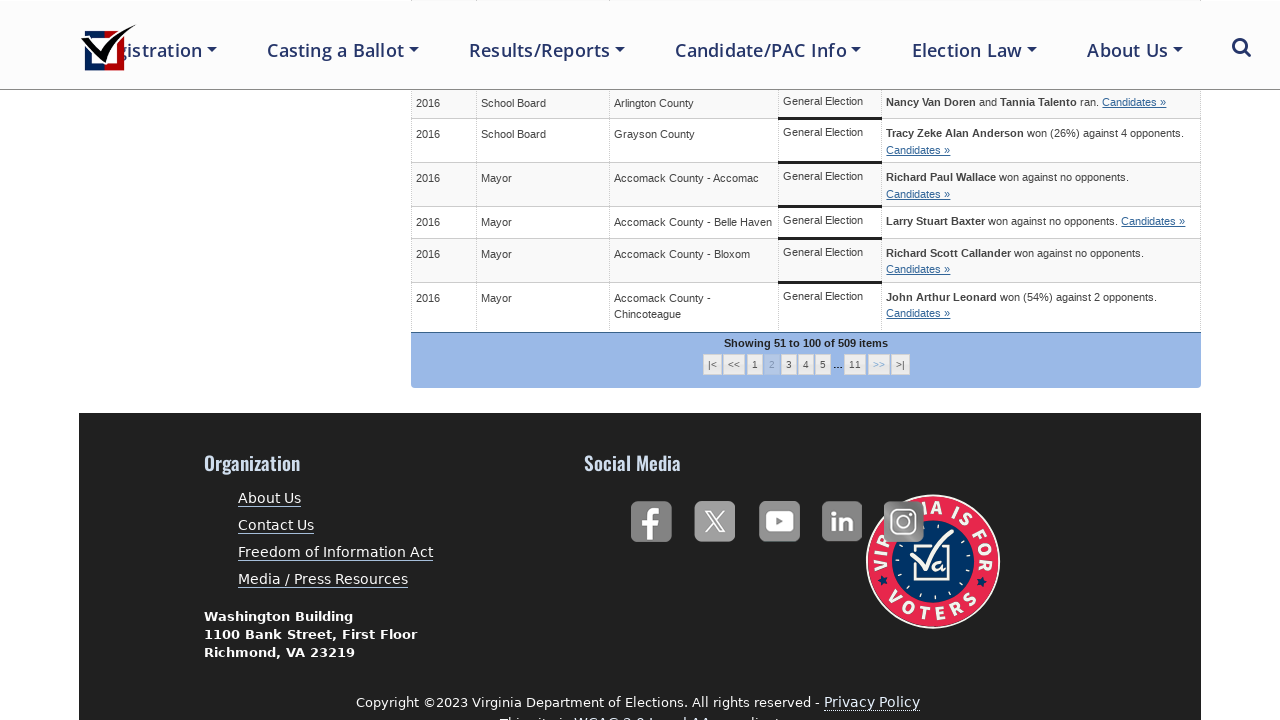

Next page of election results loaded
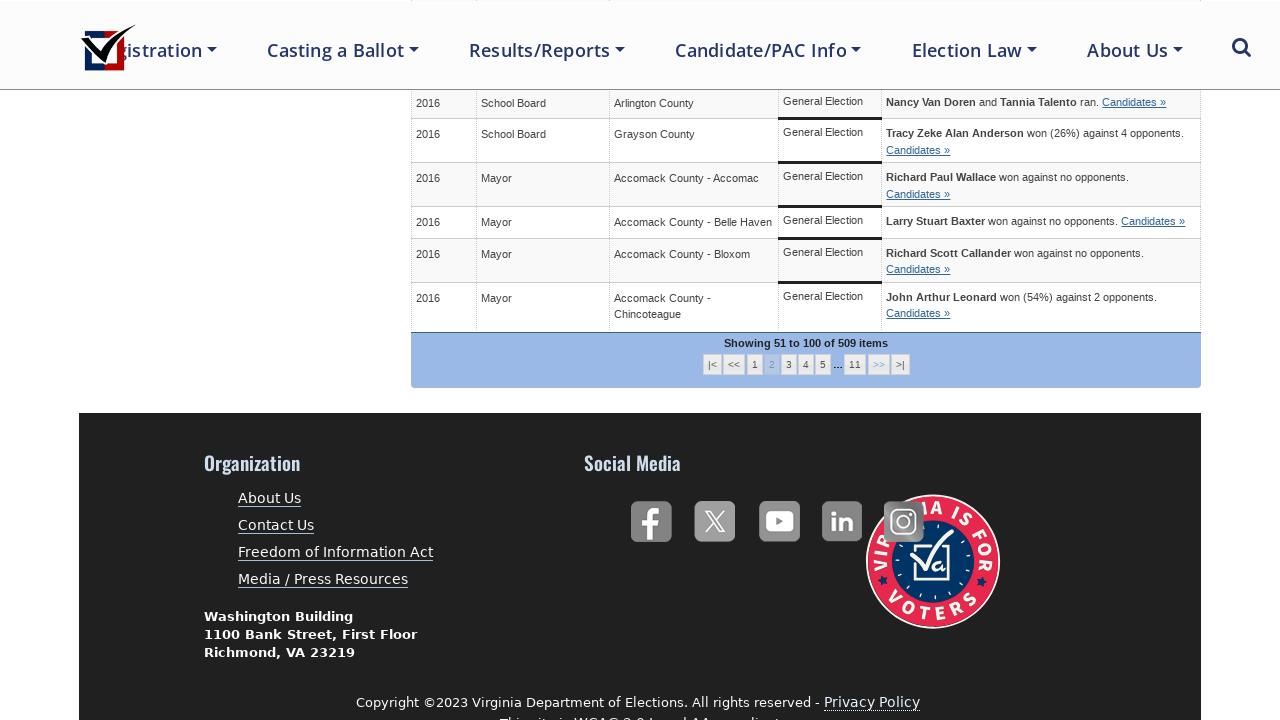

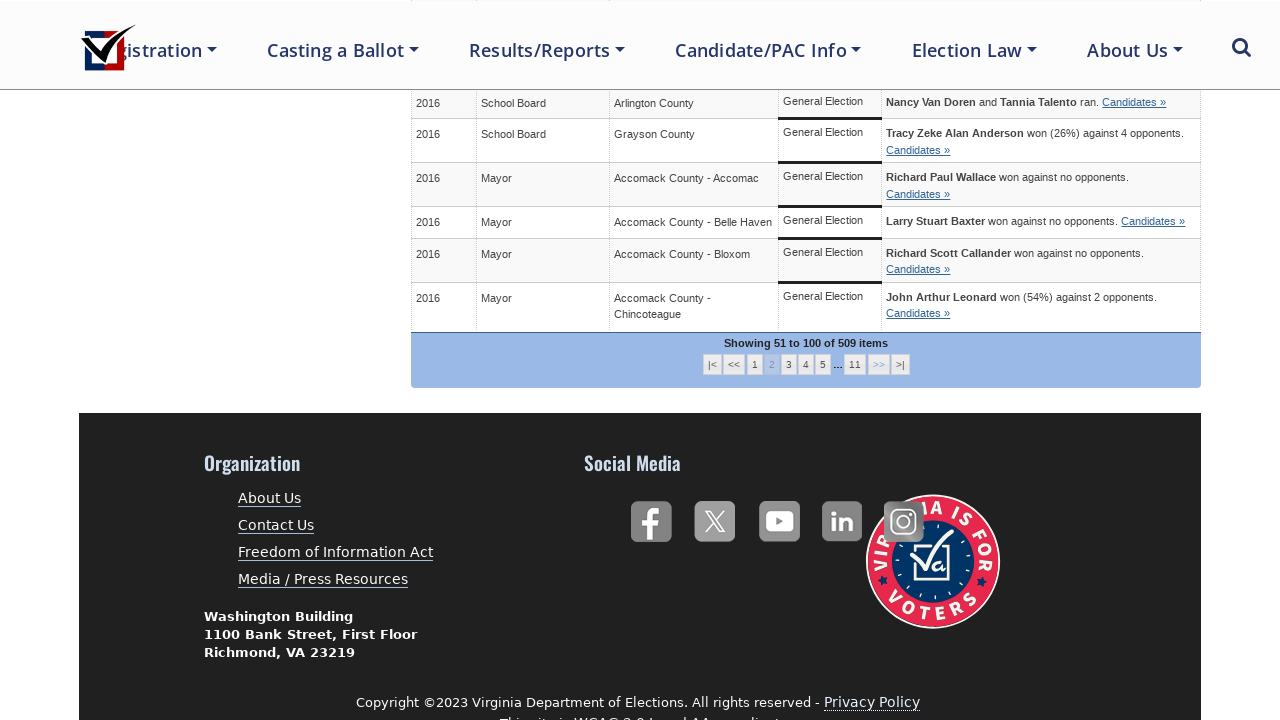